Scrolls to and selects three checkboxes for technologies learned (Java, Selenium, TestNG)

Starting URL: https://docs.google.com/forms/d/e/1FAIpQLSep9LTMntH5YqIXa5nkiPKSs283kdwitBBhXWyZdAS-e4CxBQ/viewform

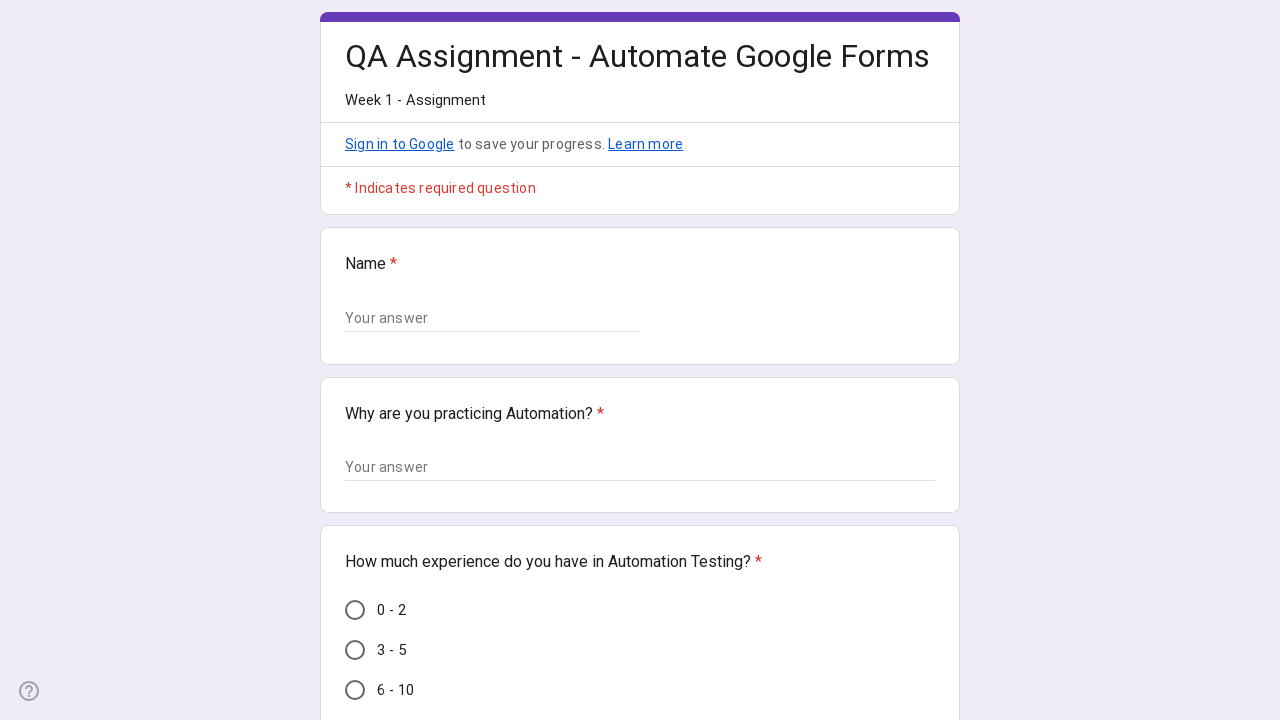

Scrolled to technologies question
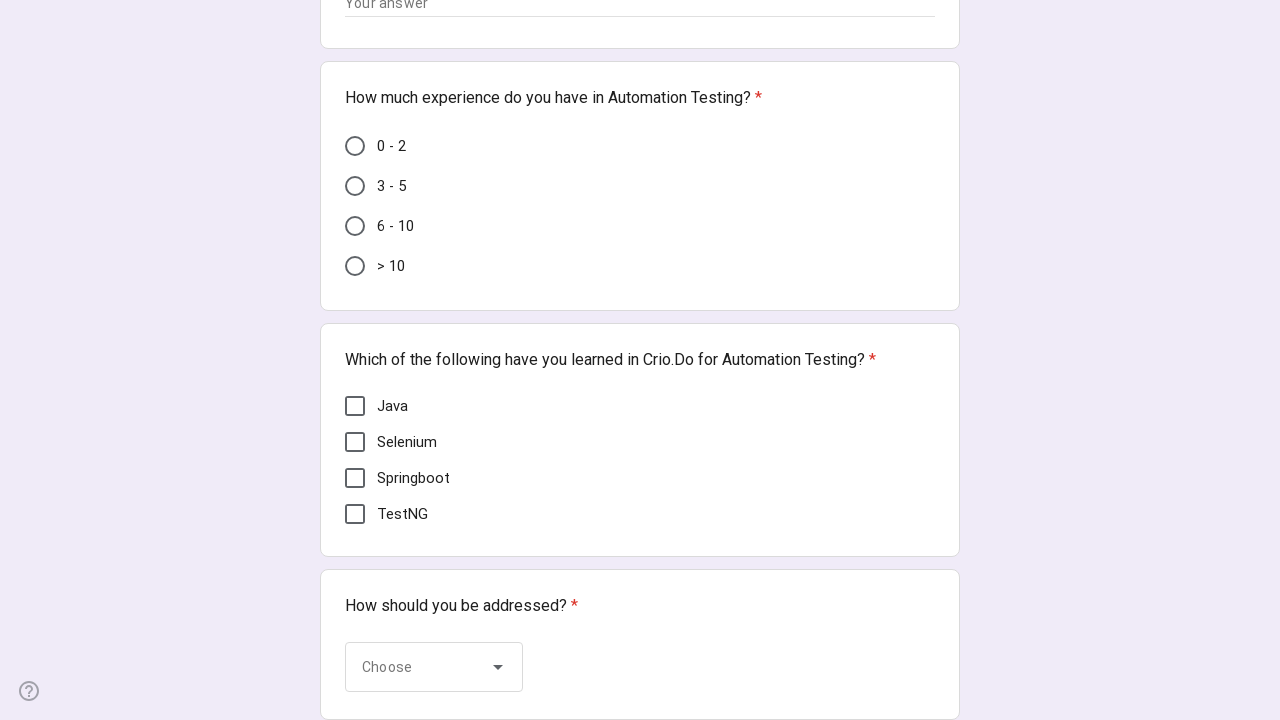

Selected Java checkbox at (392, 406) on span.aDTYNe.snByac.n5vBHf.OIC90c:has-text('Java')
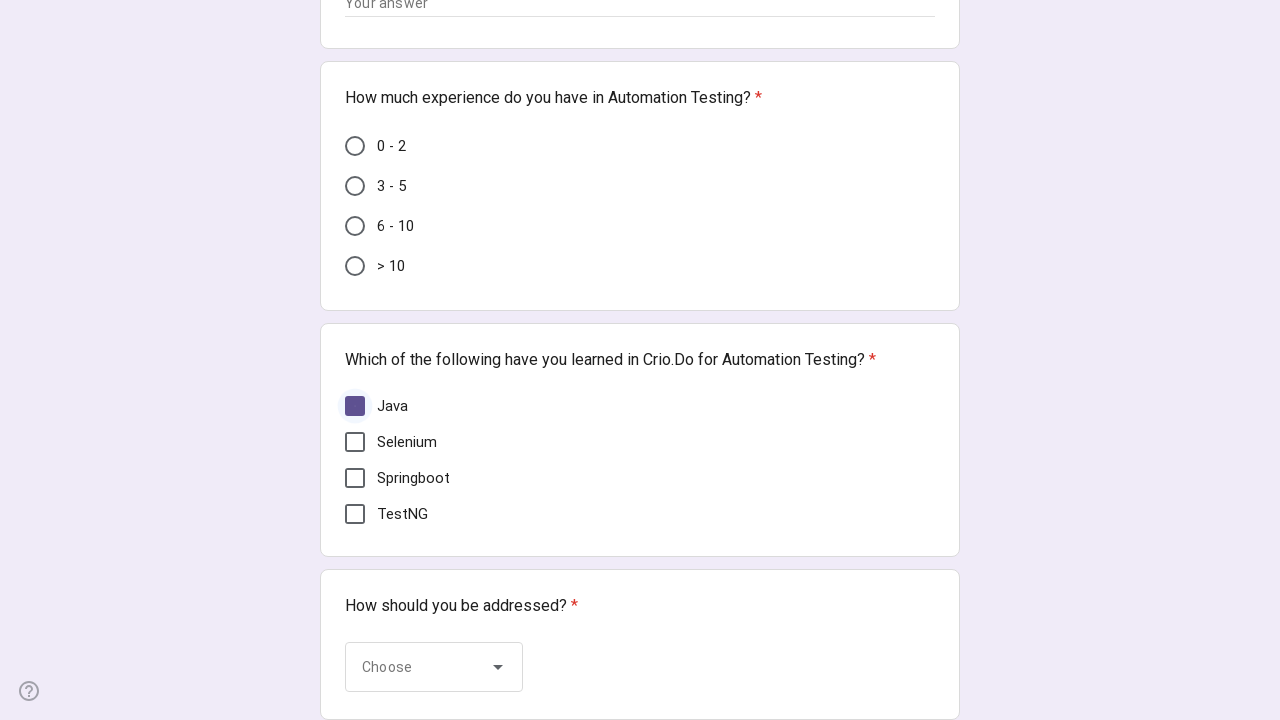

Selected Selenium checkbox at (407, 442) on span.aDTYNe.snByac.n5vBHf.OIC90c:has-text('Selenium')
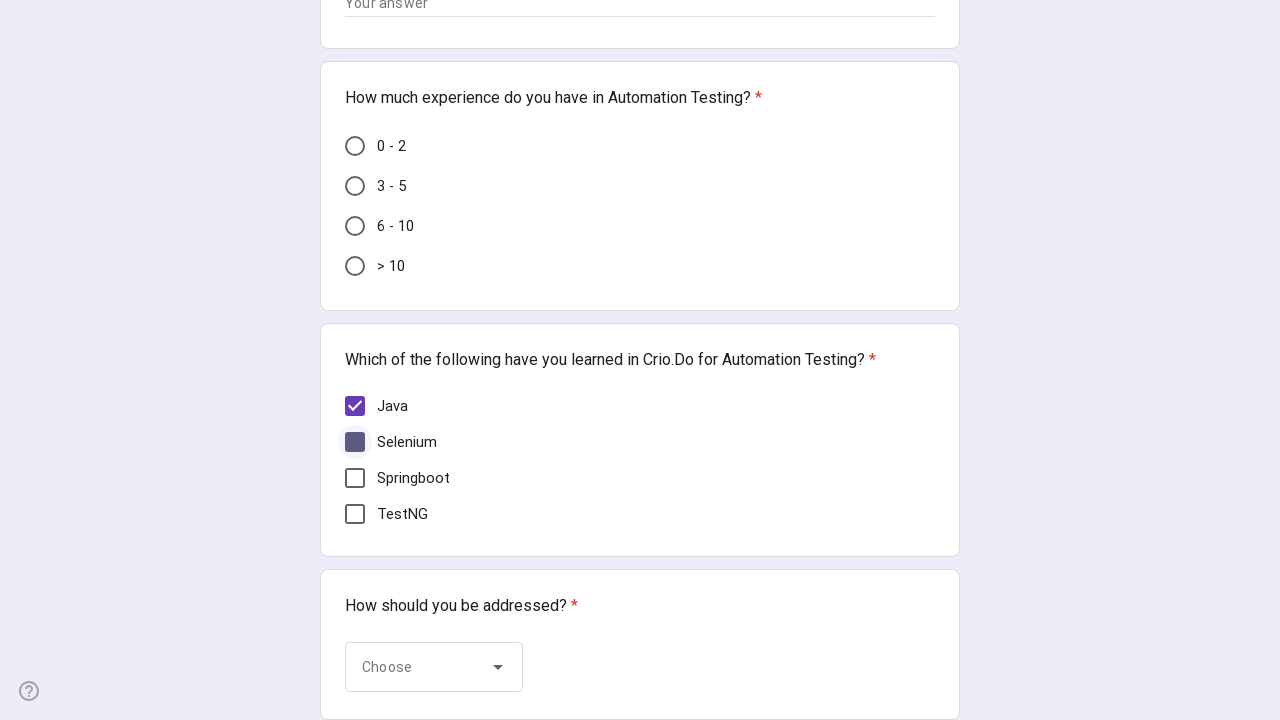

Selected TestNG checkbox at (402, 514) on span.aDTYNe.snByac.n5vBHf.OIC90c:has-text('TestNG')
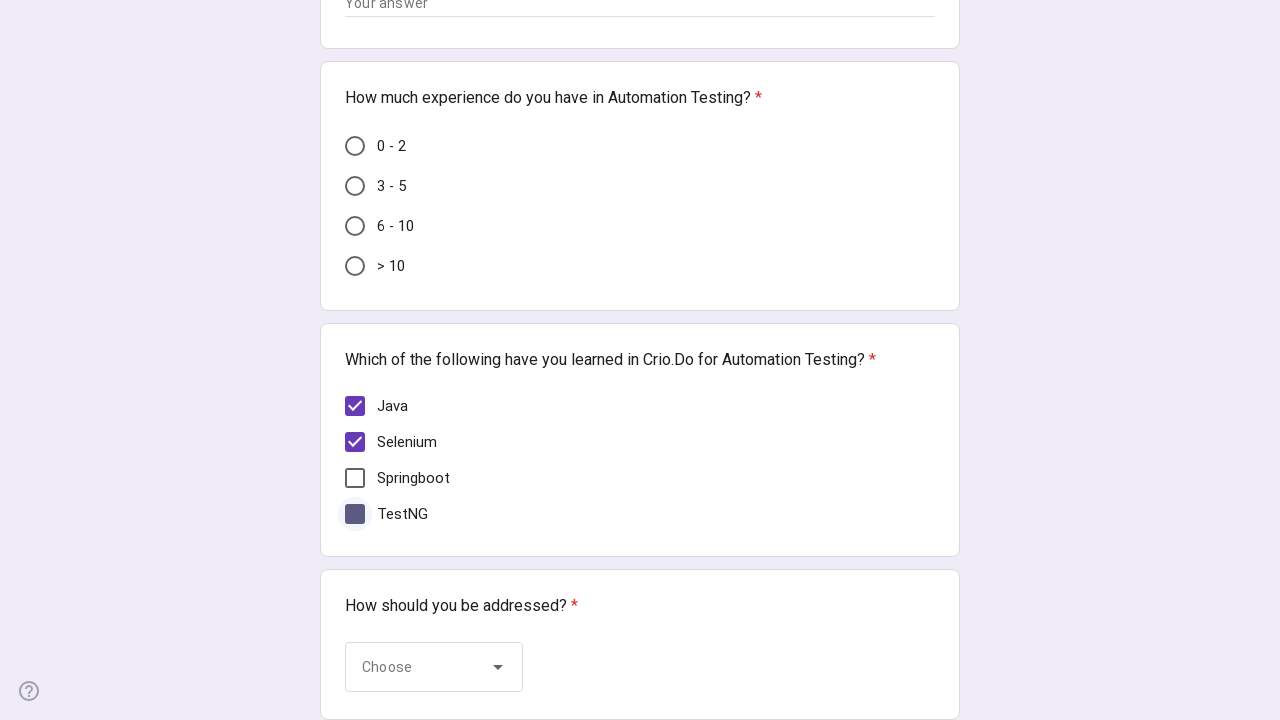

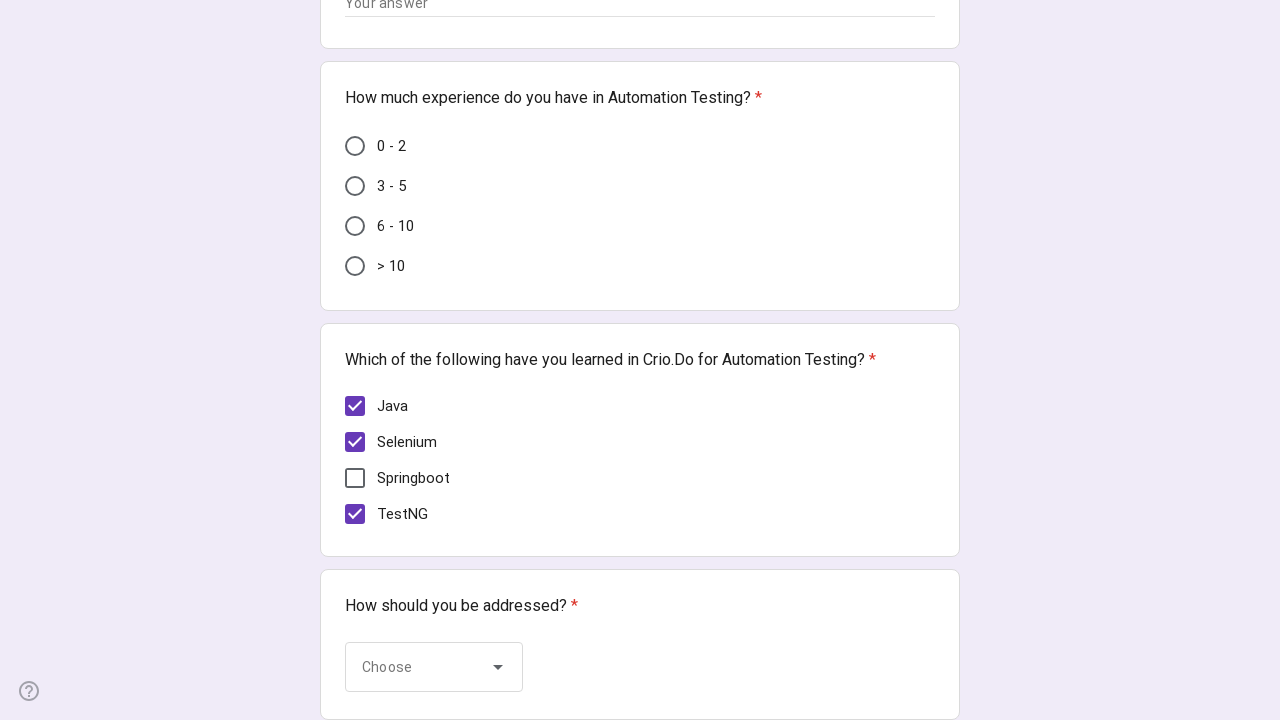